Clicks on the Chapter 9 A/B Testing link and verifies navigation to the correct page.

Starting URL: https://bonigarcia.dev/selenium-webdriver-java/

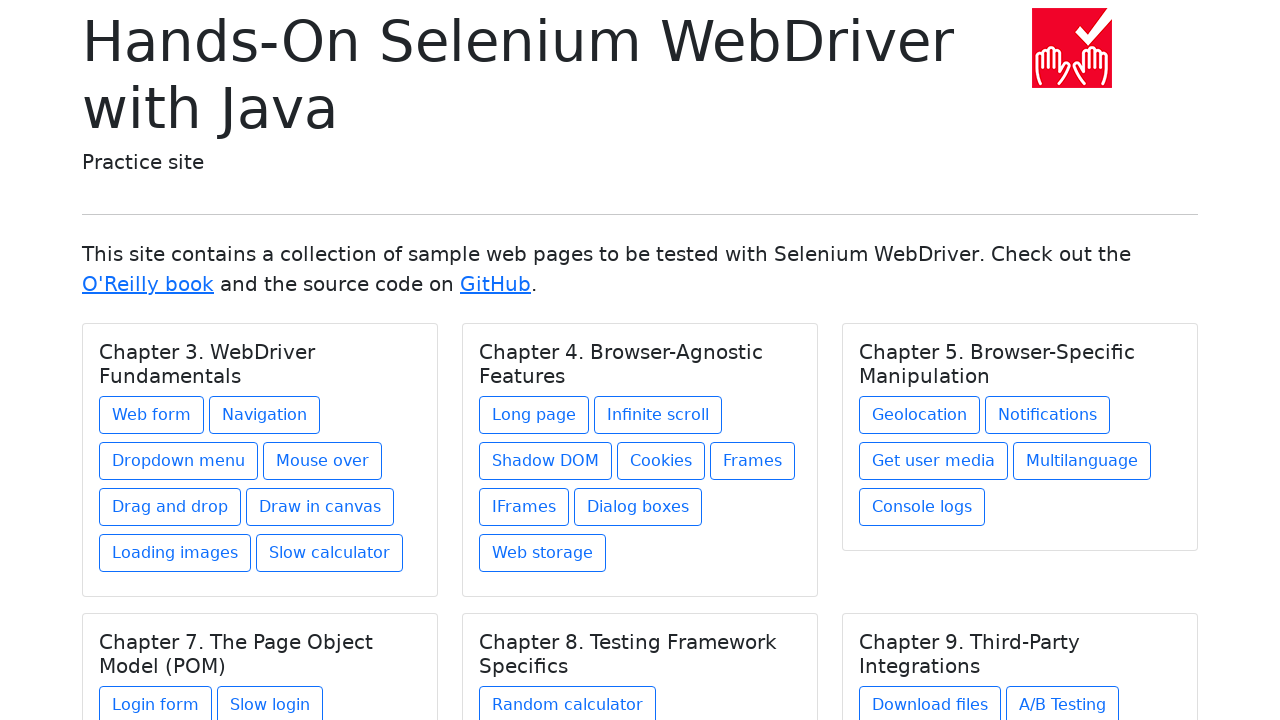

Clicked on the Chapter 9 A/B Testing link at (1062, 701) on xpath=//h5[text() = 'Chapter 9. Third-Party Integrations']/../a[contains(@href, 
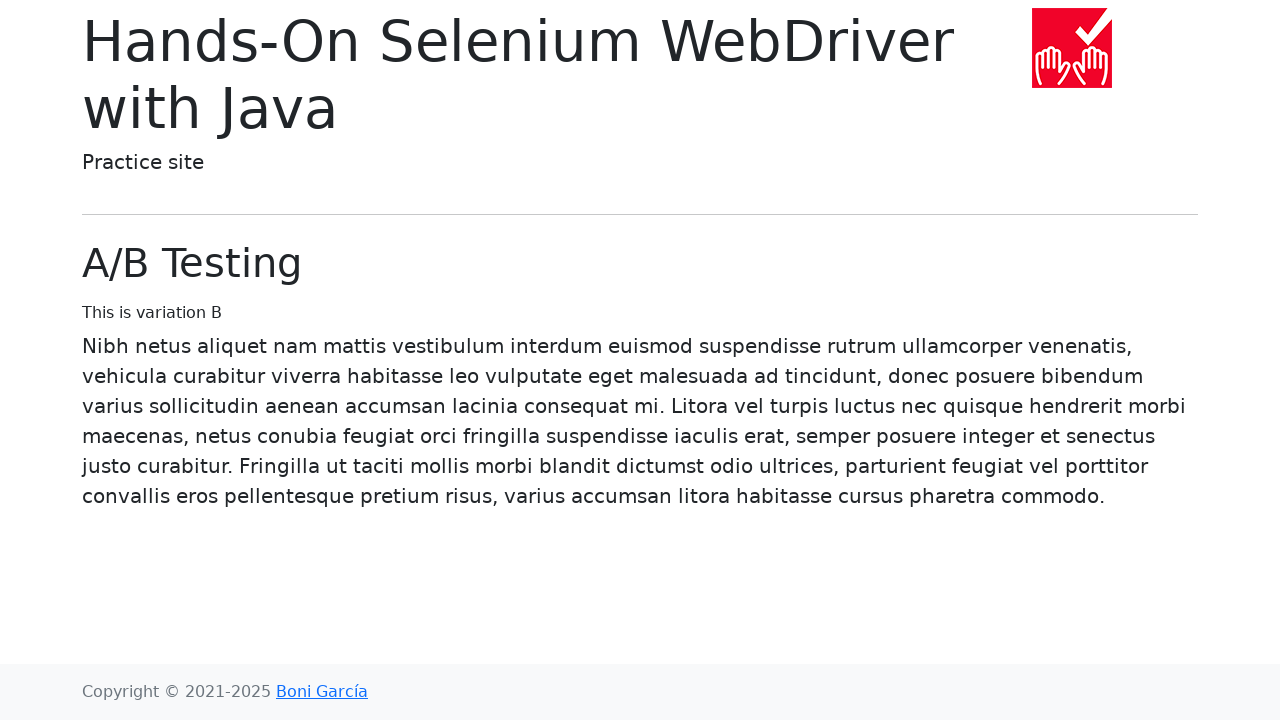

Page loaded and .display-6 selector is visible
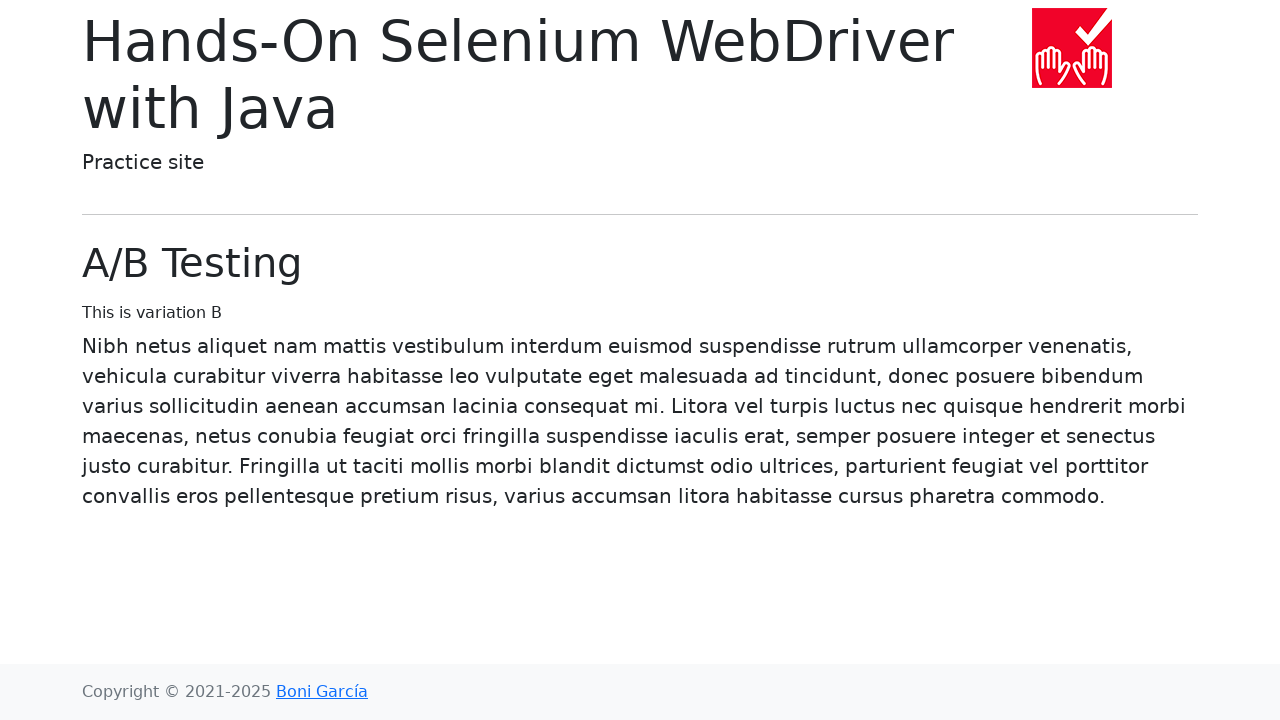

Verified page title is 'Hands-On Selenium WebDriver with Java'
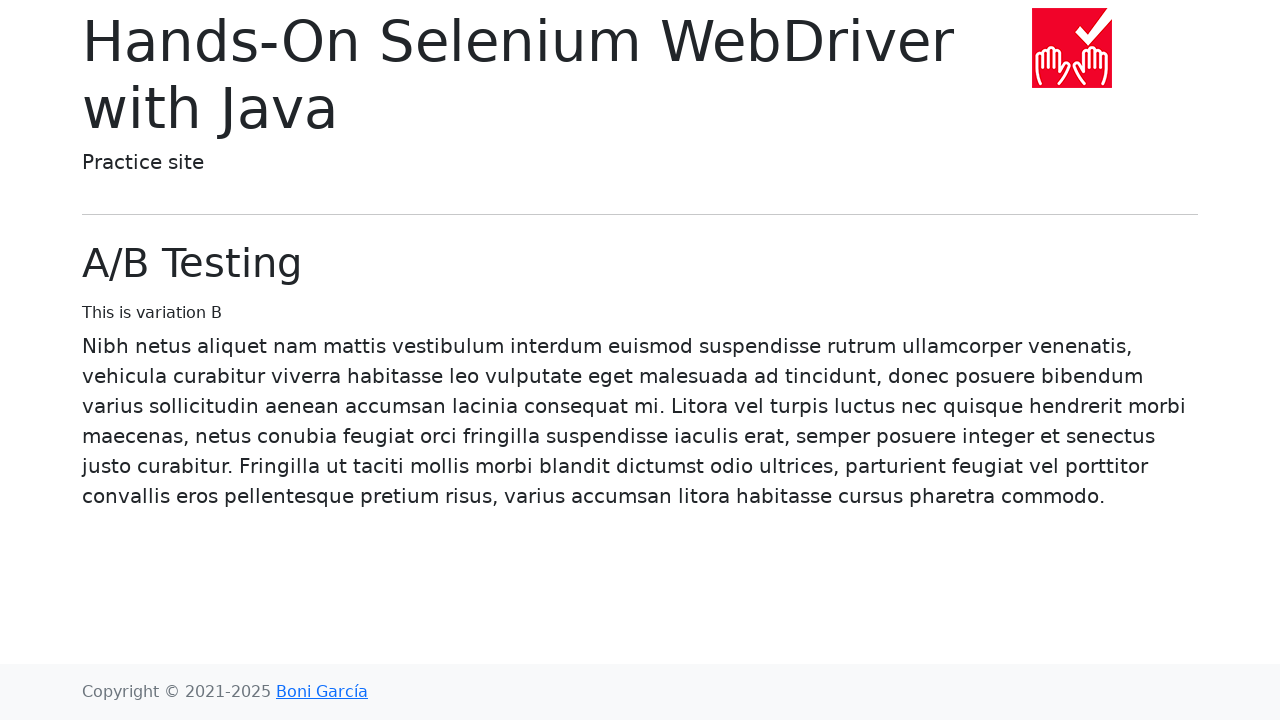

Verified page heading is 'A/B Testing'
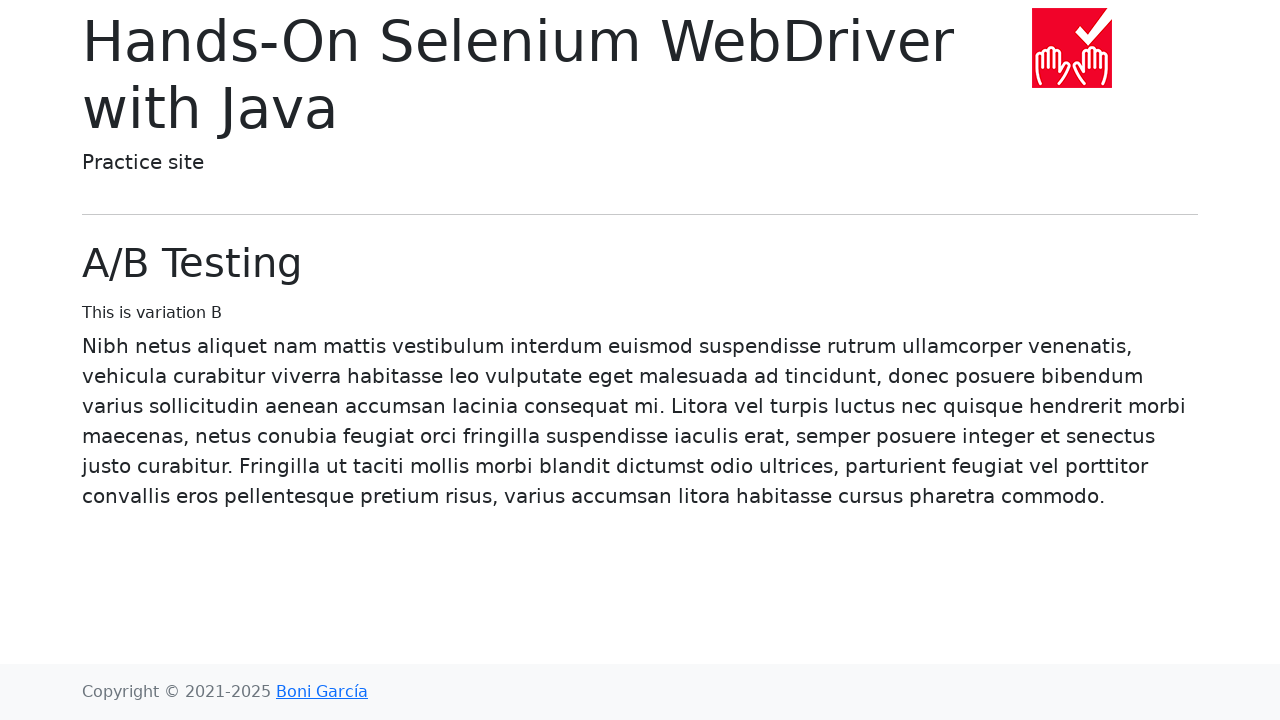

Verified URL is 'https://bonigarcia.dev/selenium-webdriver-java/ab-testing.html'
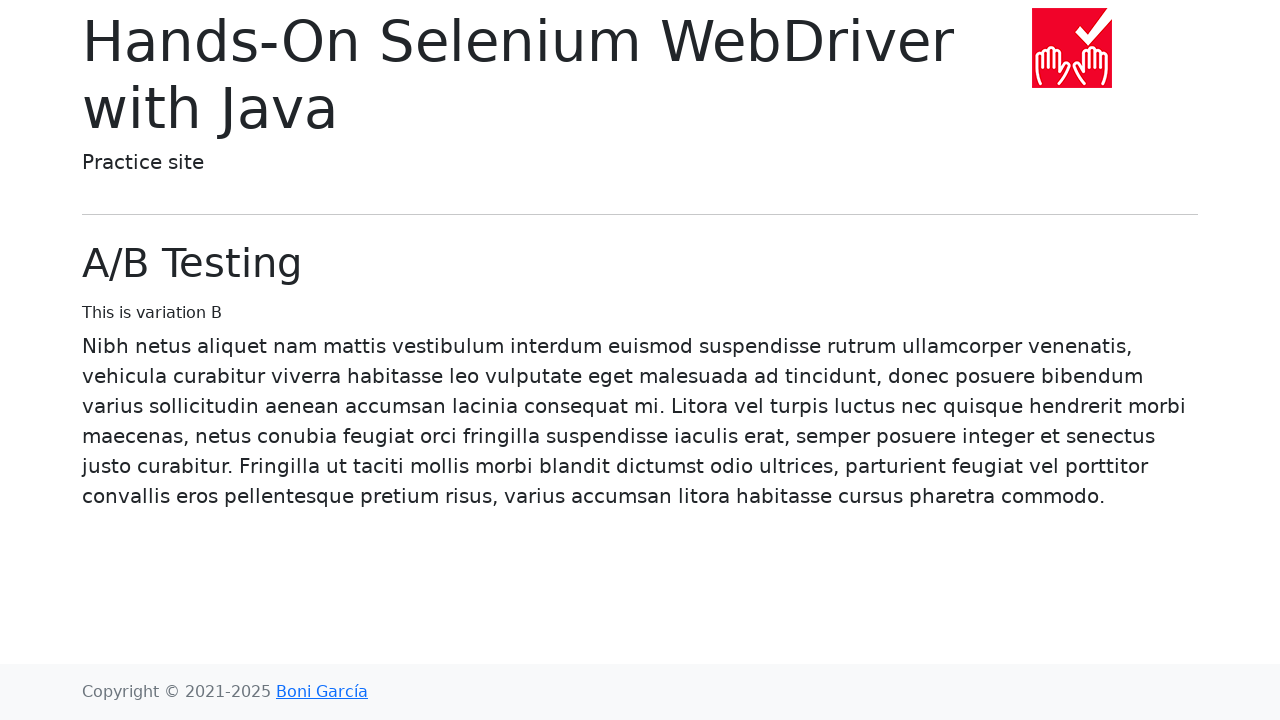

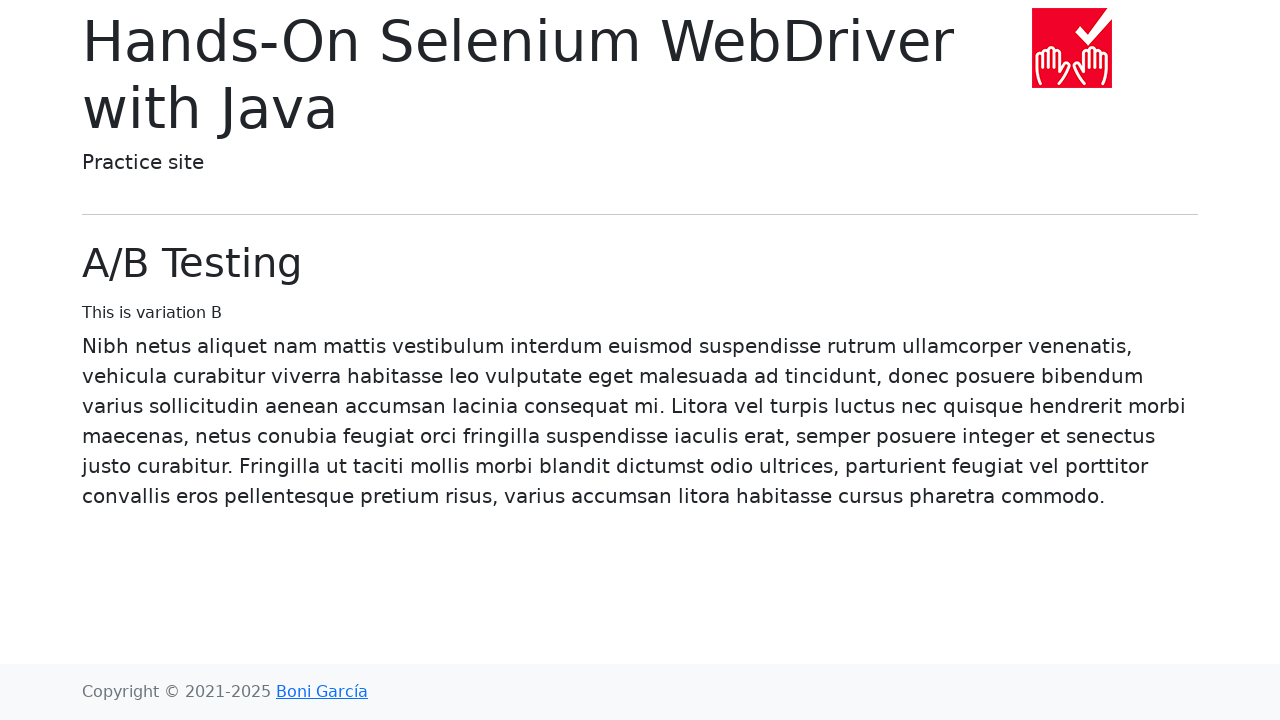